Navigates to a Bilibili video page and scrolls to the bottom of the page 3 times to load more content

Starting URL: https://www.bilibili.com/video/BV1vF41137sE

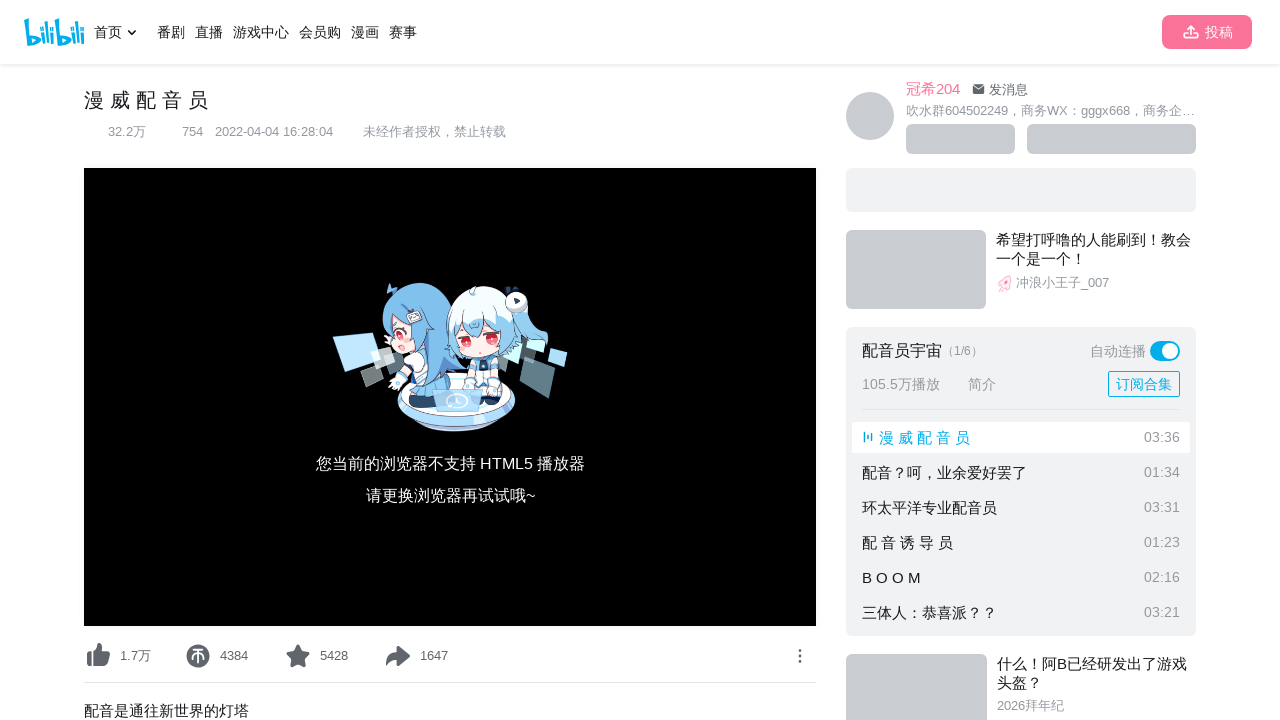

Waited 3 seconds for content to load
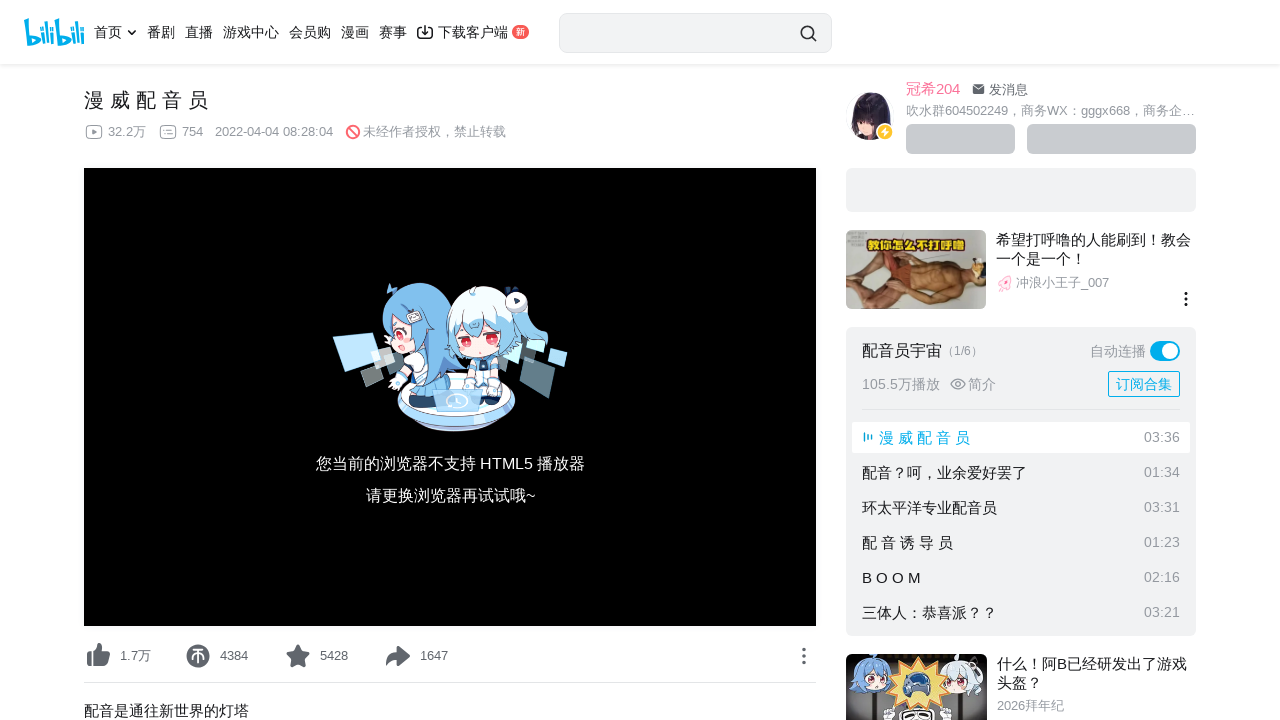

Scrolled to bottom of page (iteration 1 of 3)
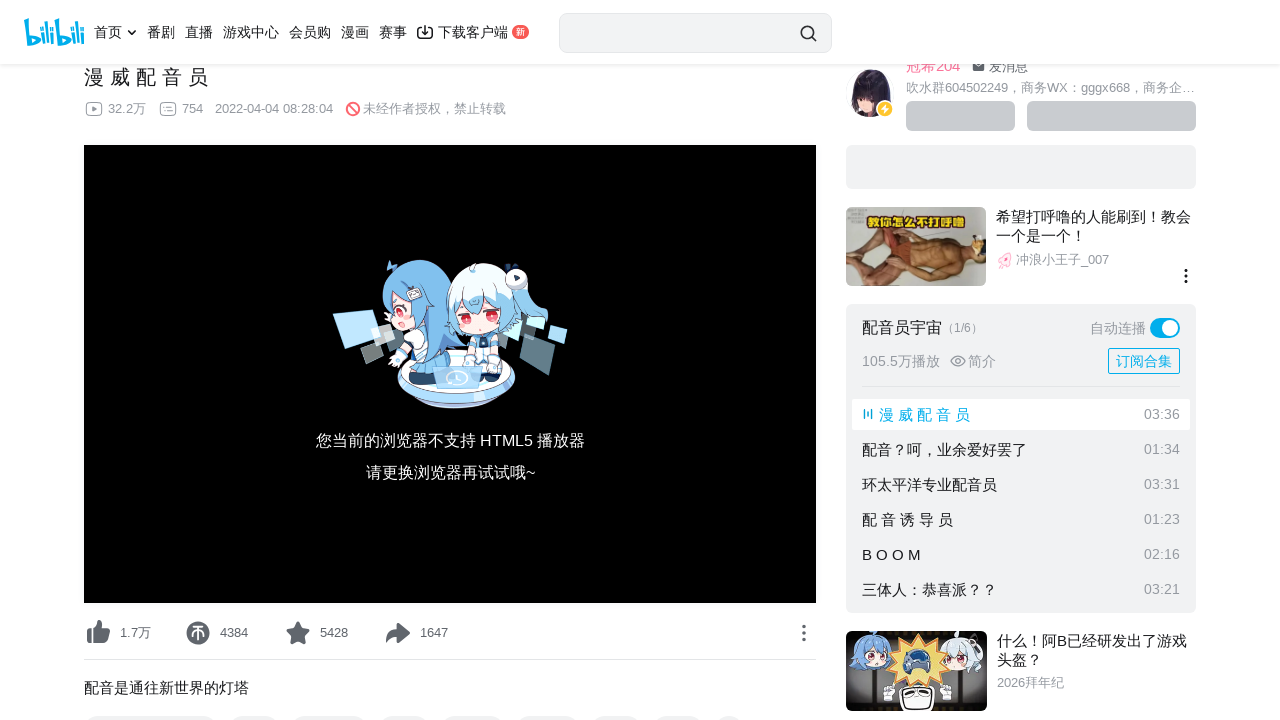

Waited 3 seconds for content to load
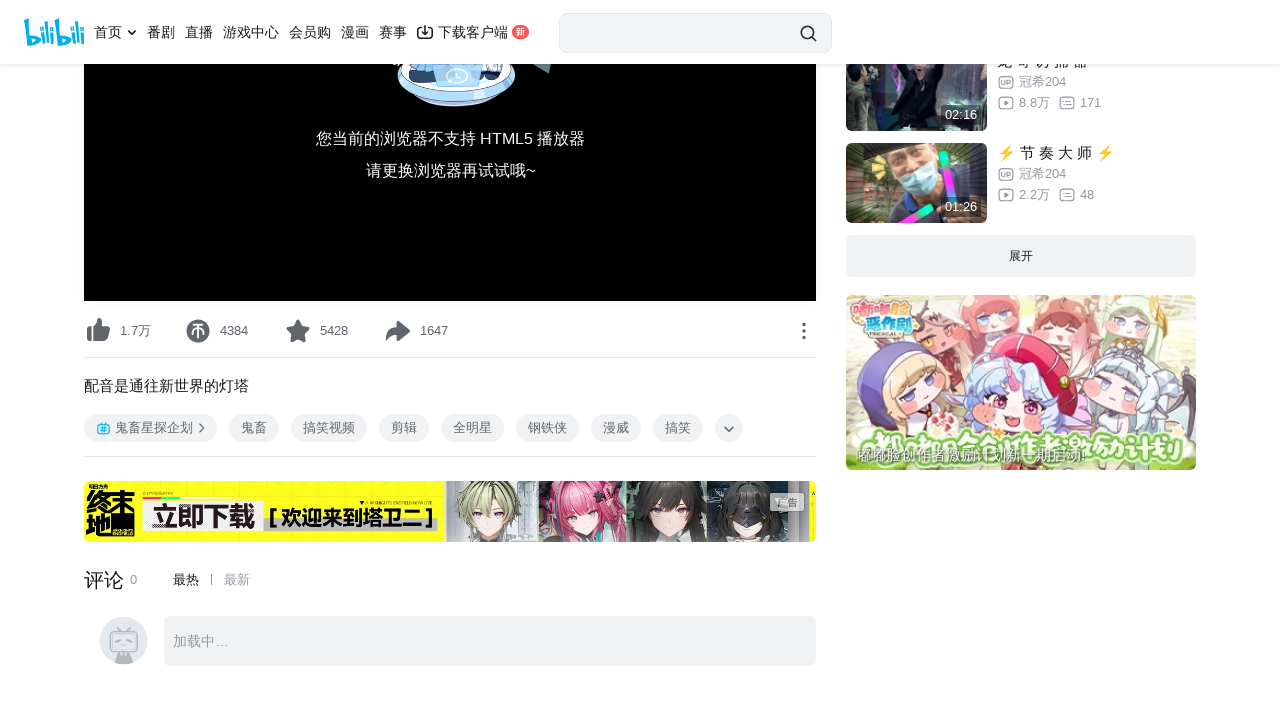

Scrolled to bottom of page (iteration 2 of 3)
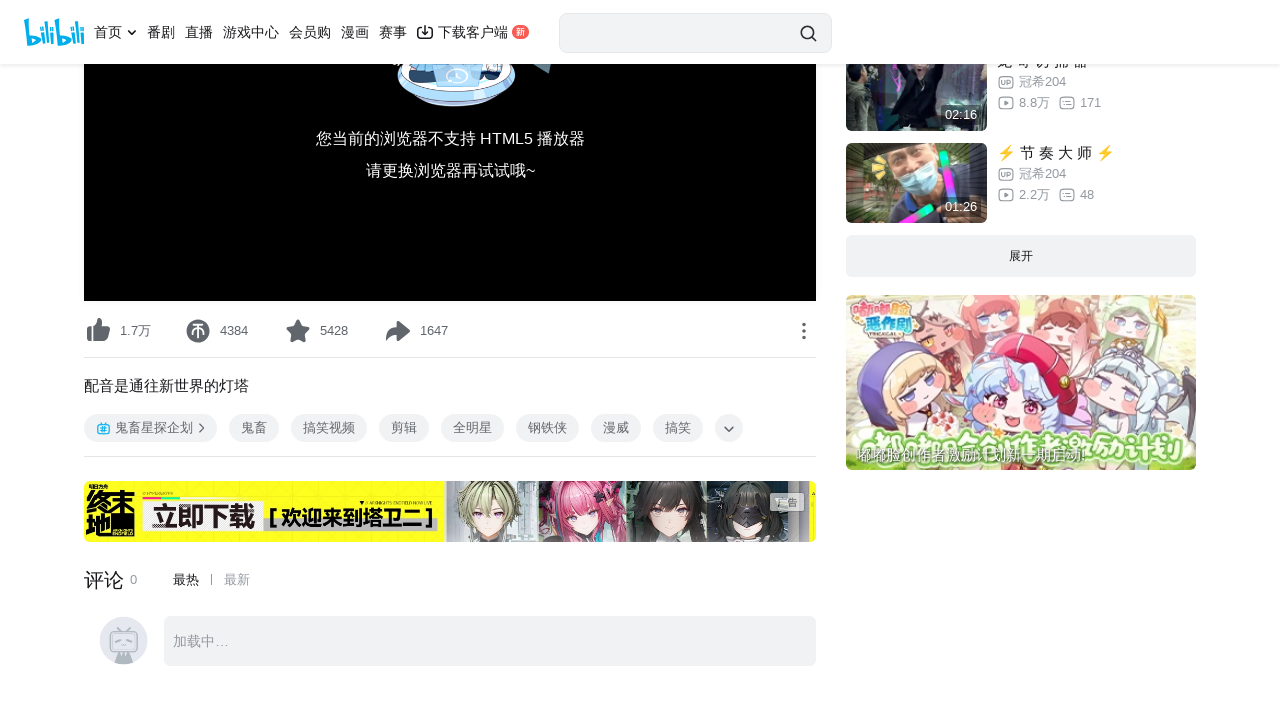

Waited 3 seconds for content to load
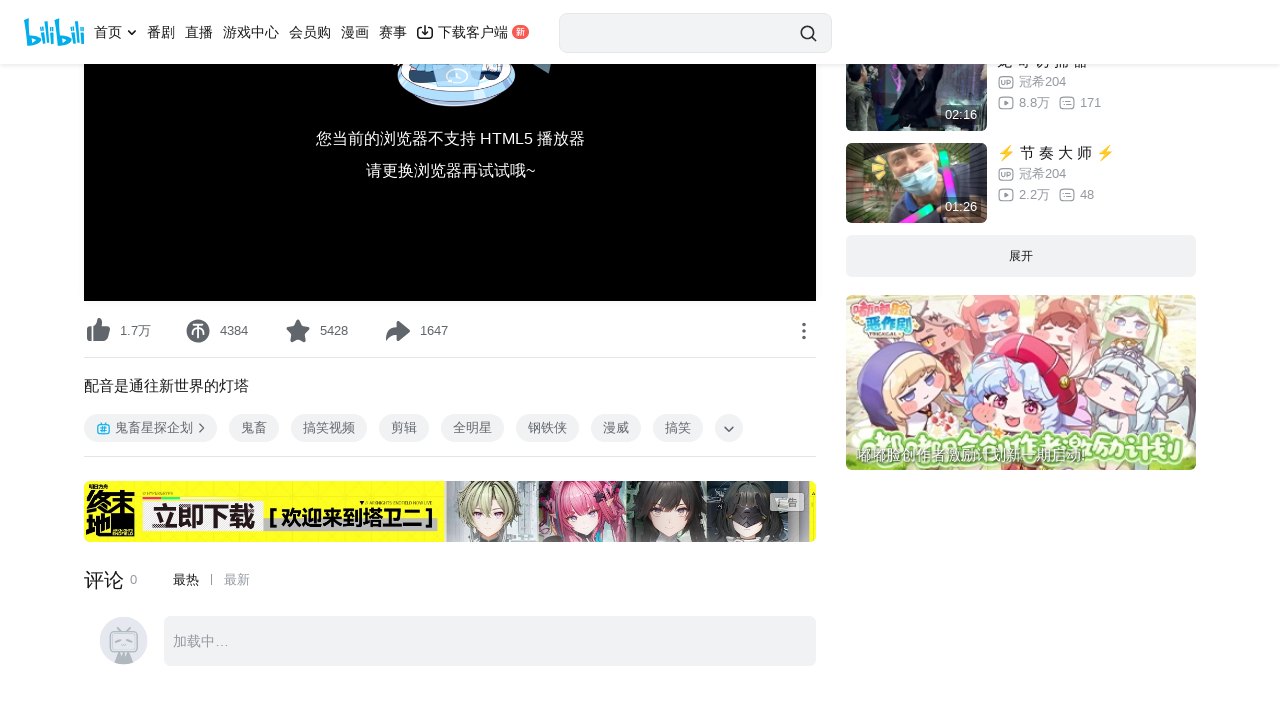

Scrolled to bottom of page (iteration 3 of 3)
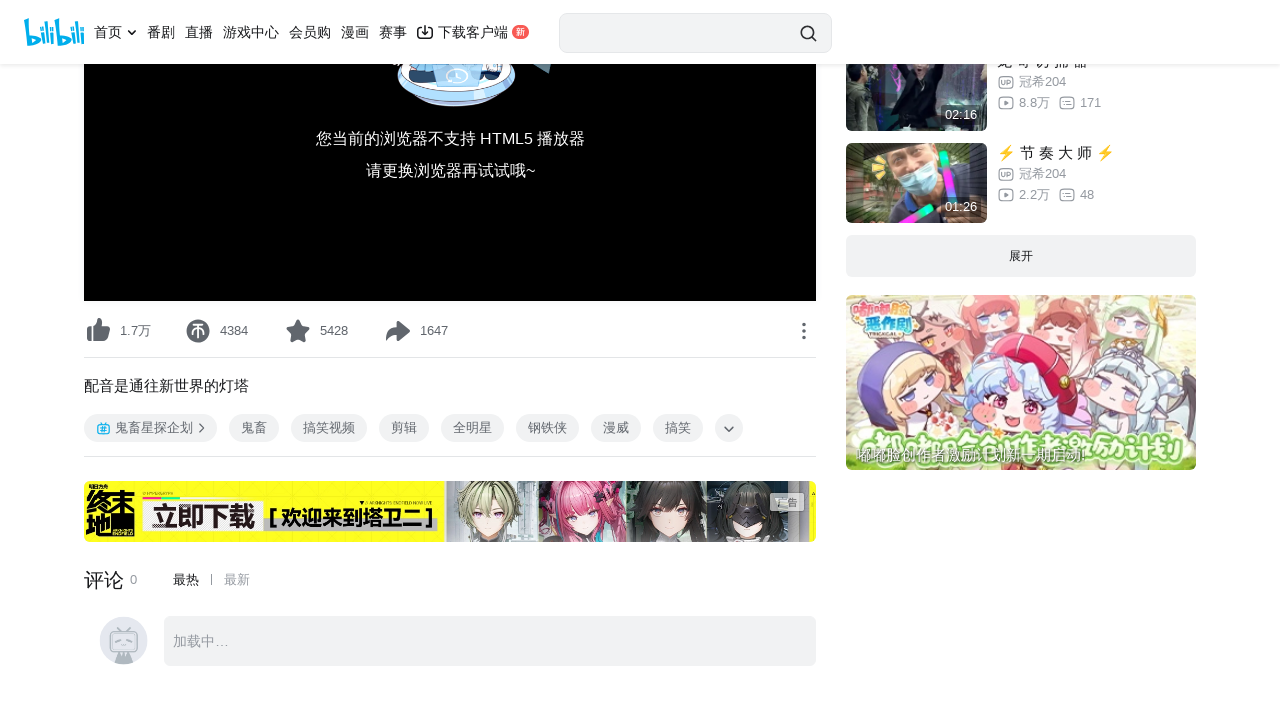

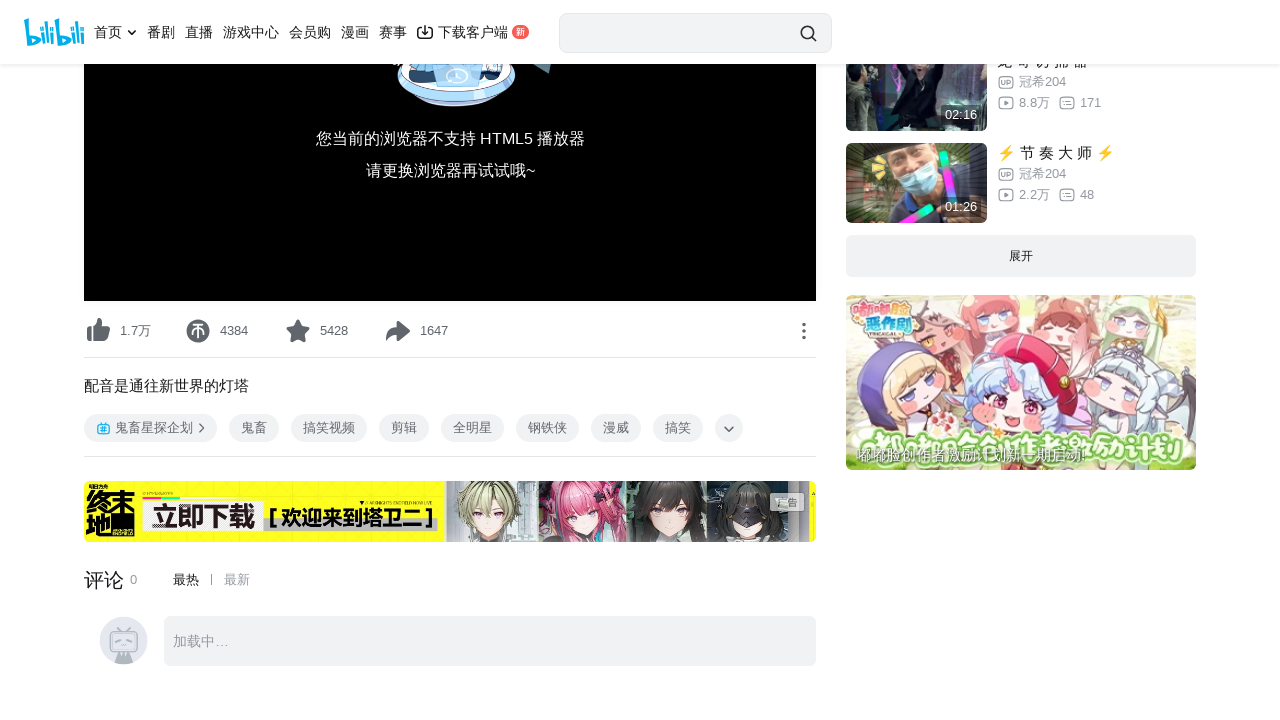